Tests the hotel listing functionality by clicking the hotel list button and verifying that hotels are displayed on the page

Starting URL: http://hotel-v3.progmasters.hu/

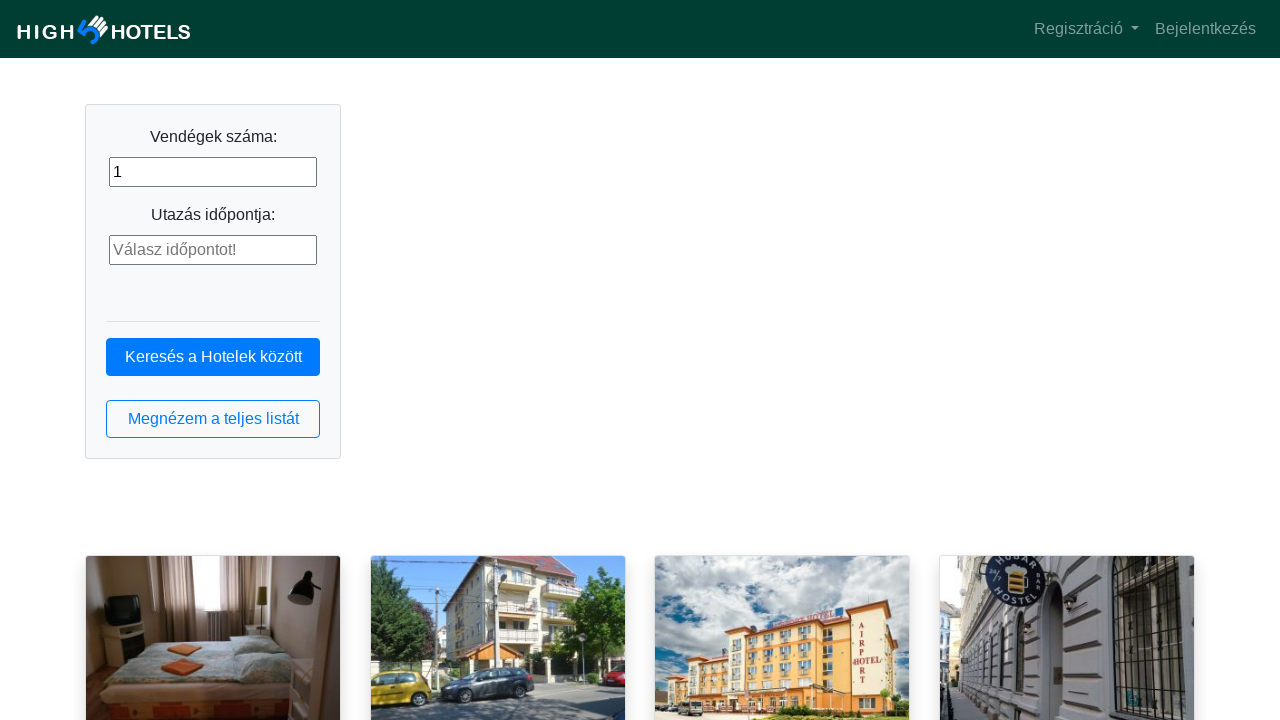

Clicked the hotel list button at (213, 419) on button.btn.btn-outline-primary.btn-block
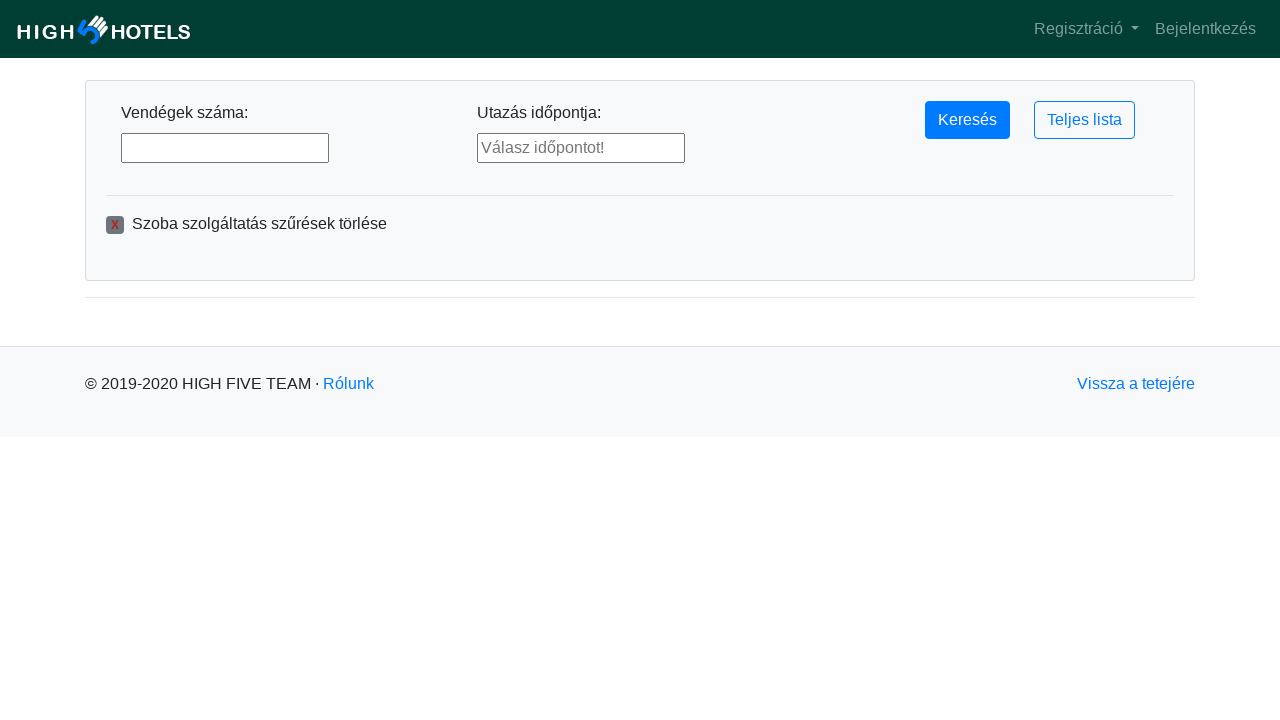

Hotel list items loaded on the page
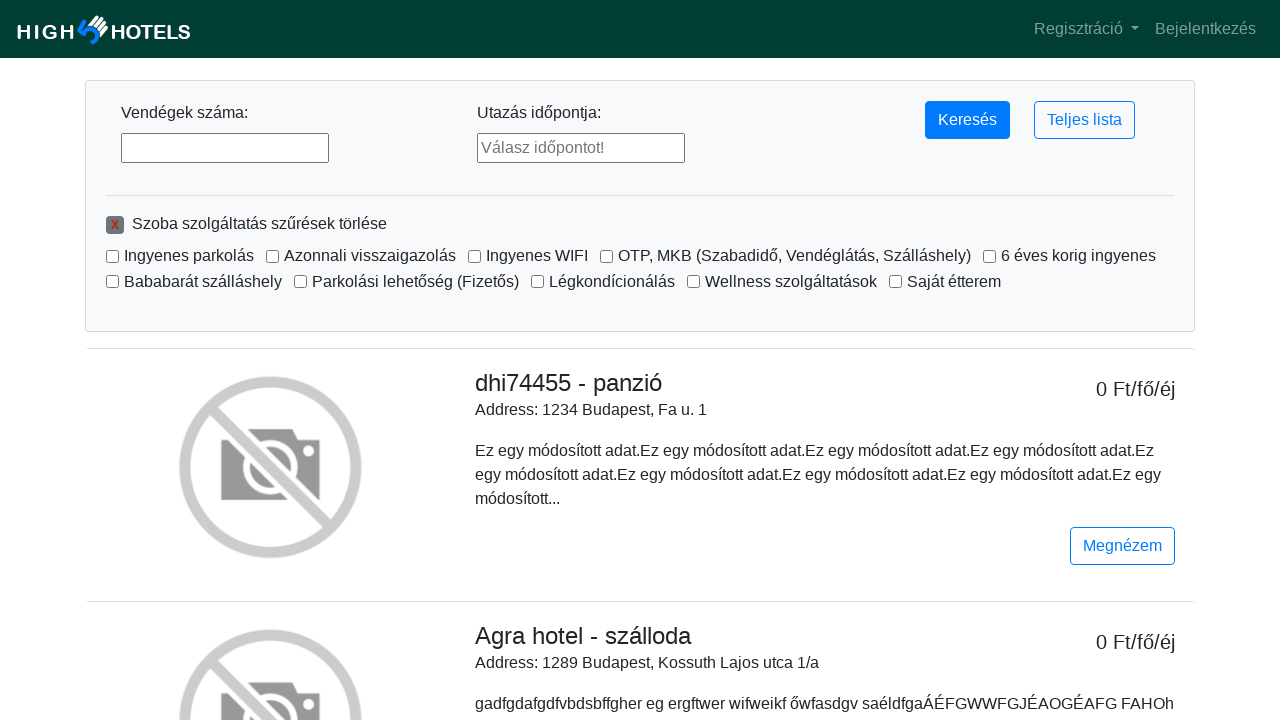

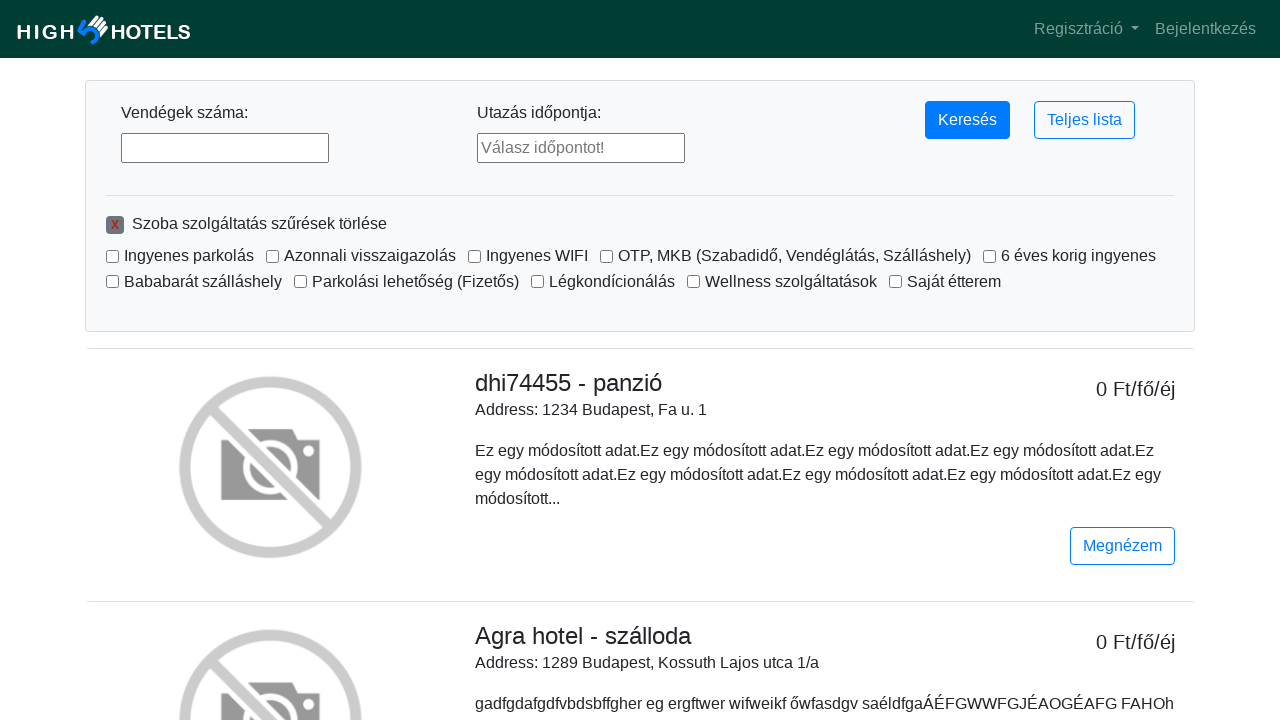